Tests dropdown selection functionality by clicking on the country dropdown and selecting Japan from the list of options

Starting URL: https://testautomationpractice.blogspot.com/

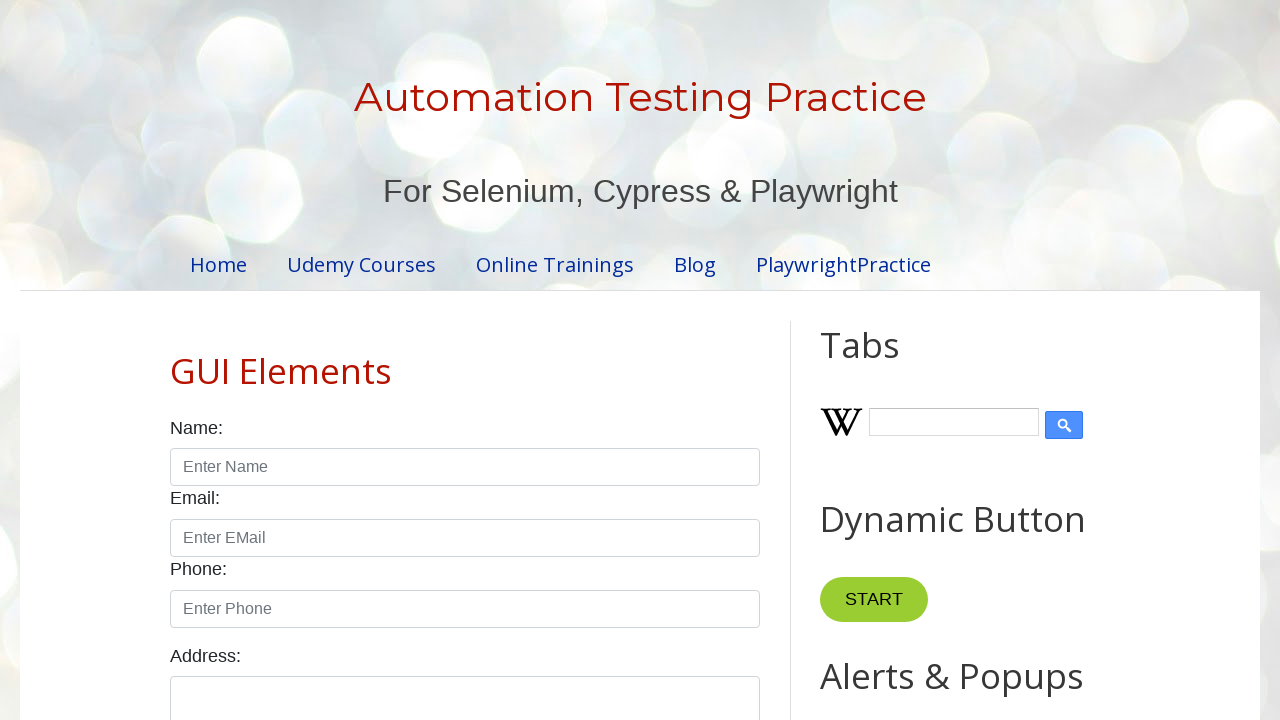

Clicked on the country dropdown to open it at (465, 360) on select#country
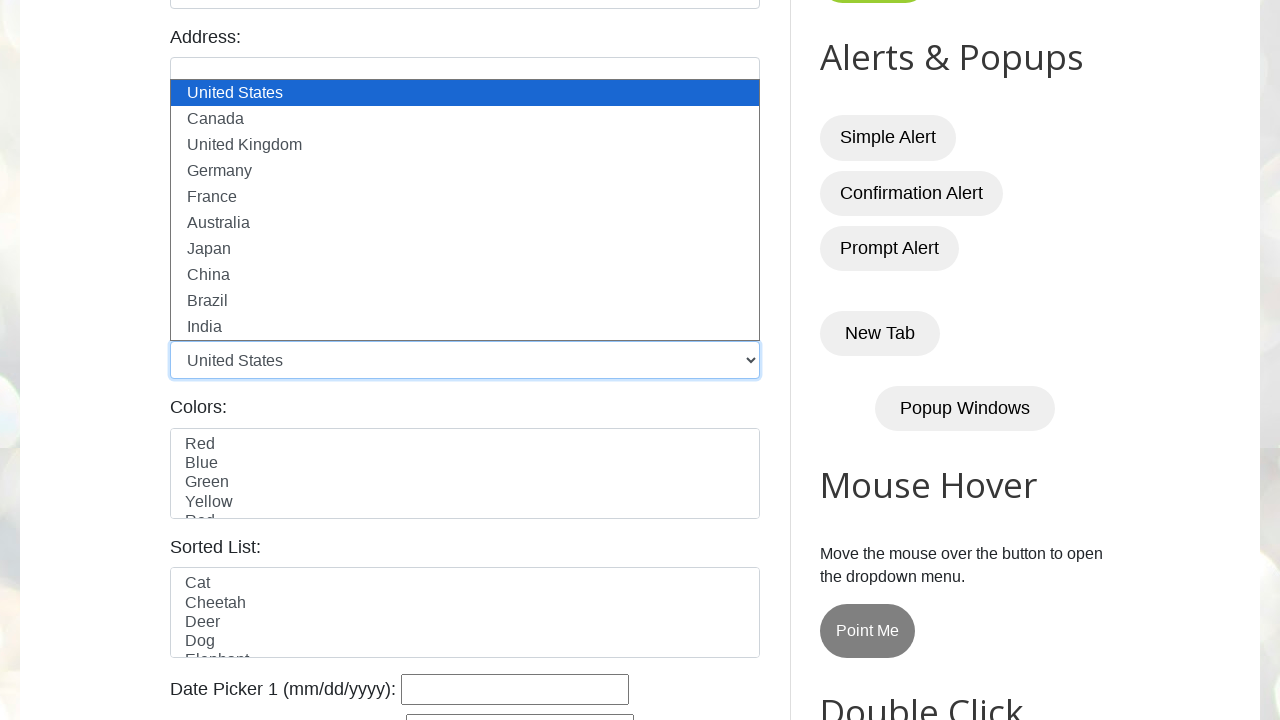

Selected Japan from the country dropdown options on select#country
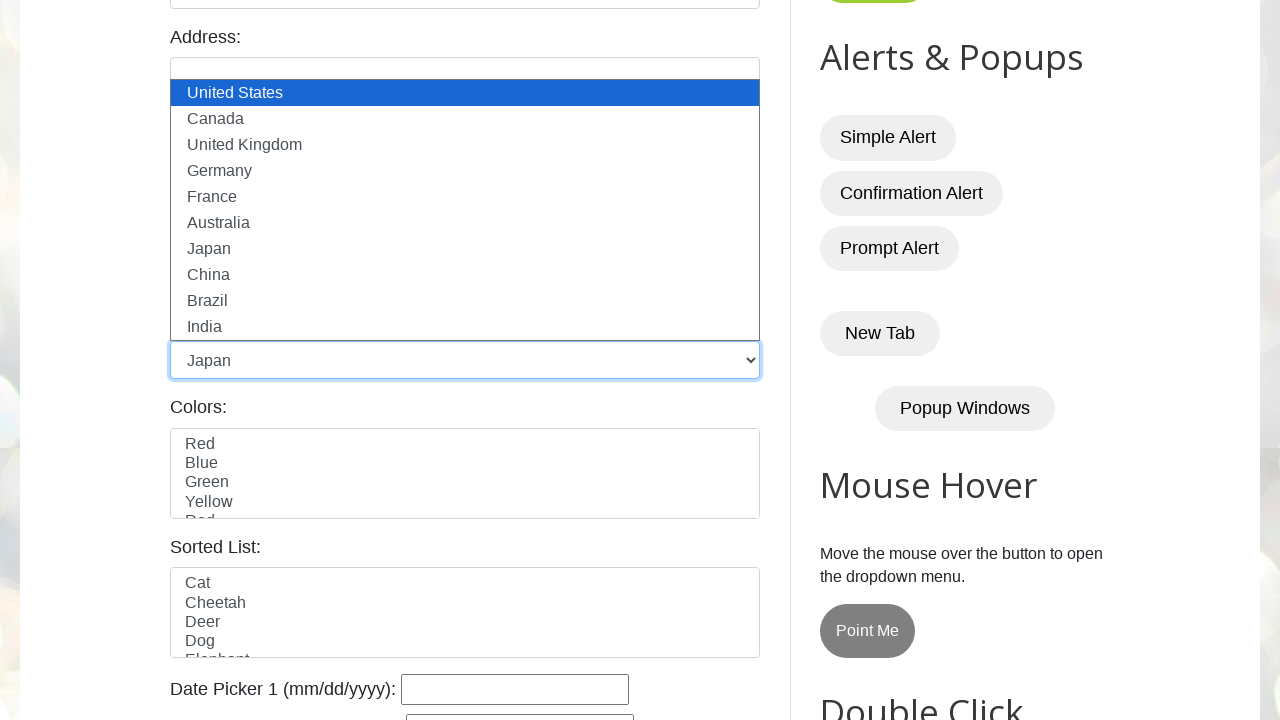

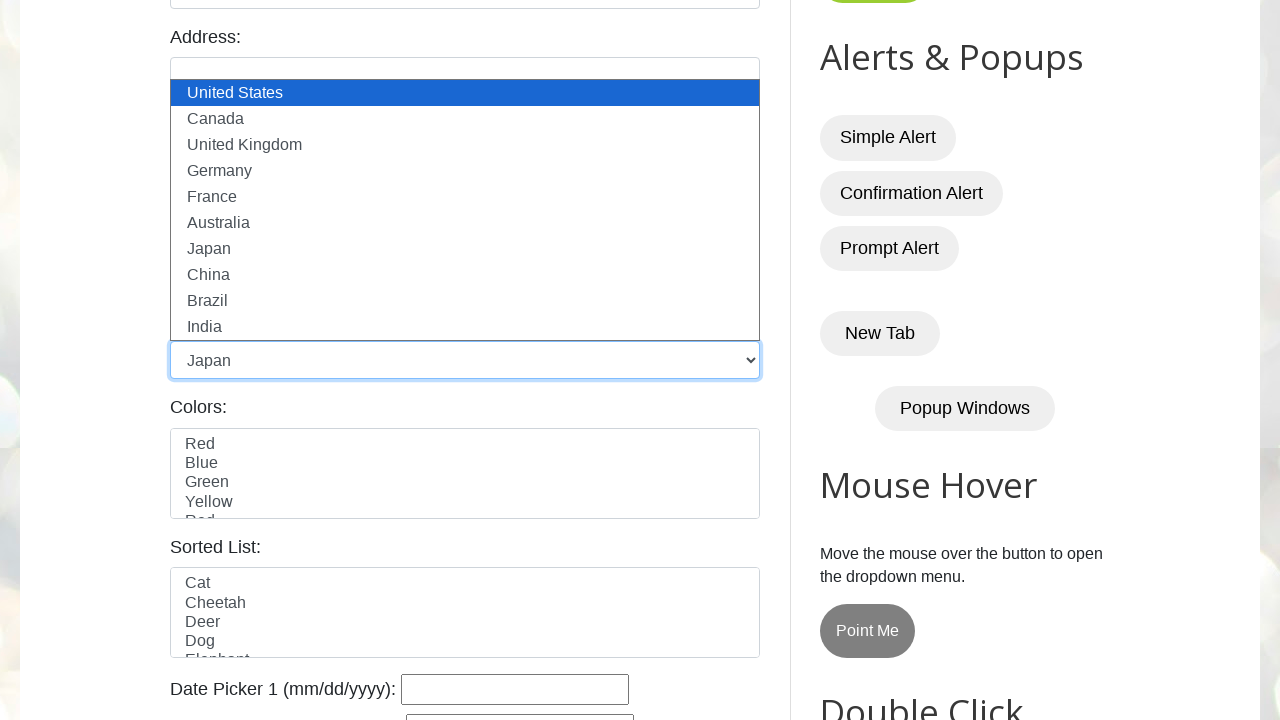